Tests drag and drop functionality on jQuery UI demo page by dragging an element and dropping it onto a target area

Starting URL: https://jqueryui.com/droppable/

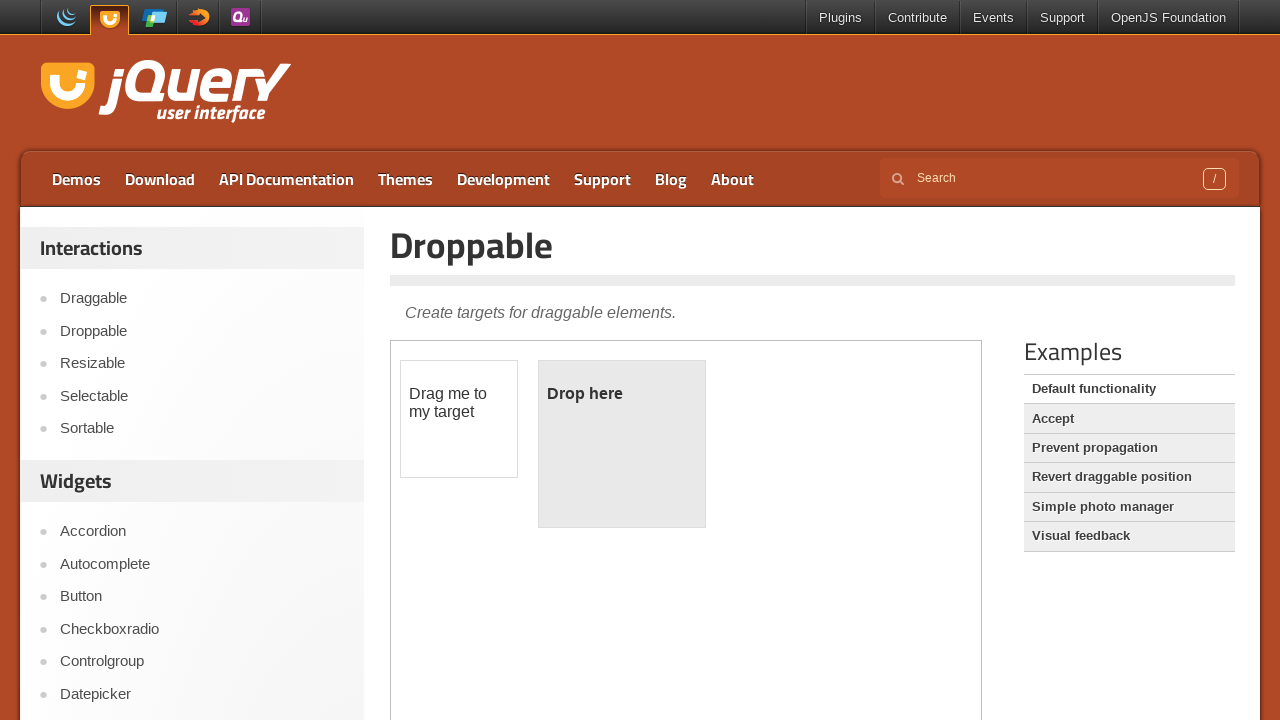

Located the demo iframe
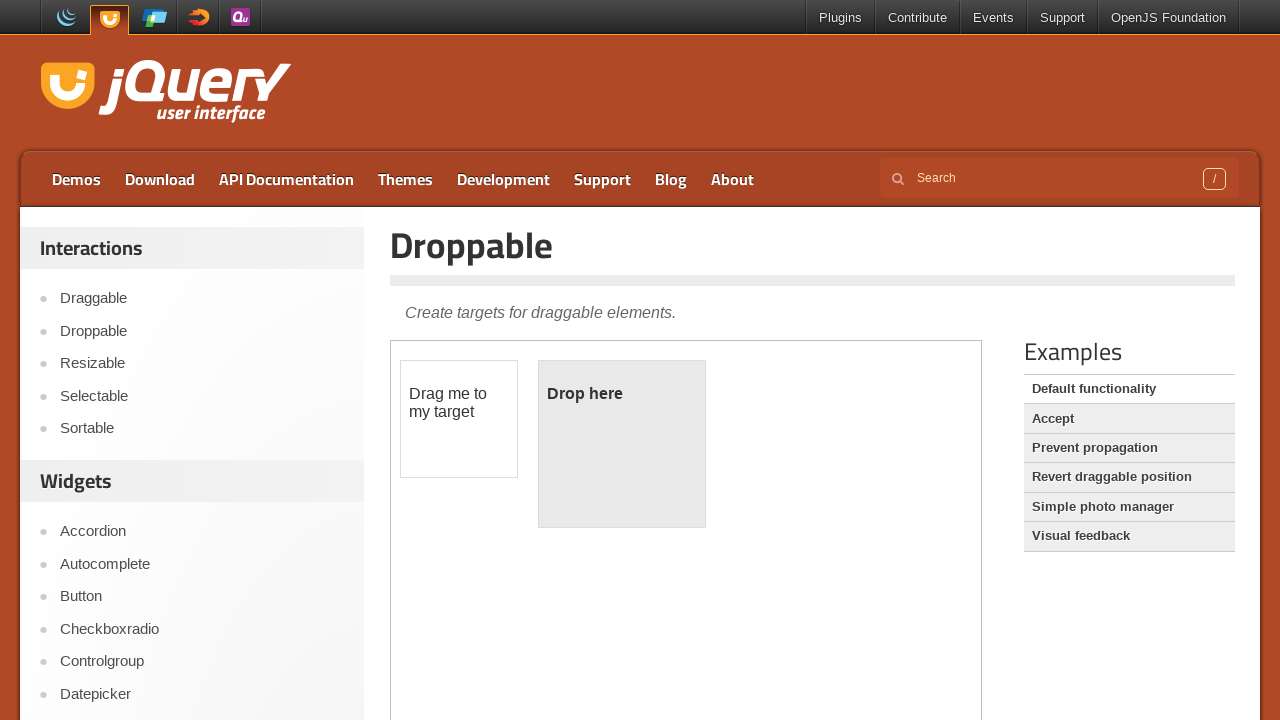

Located the draggable element
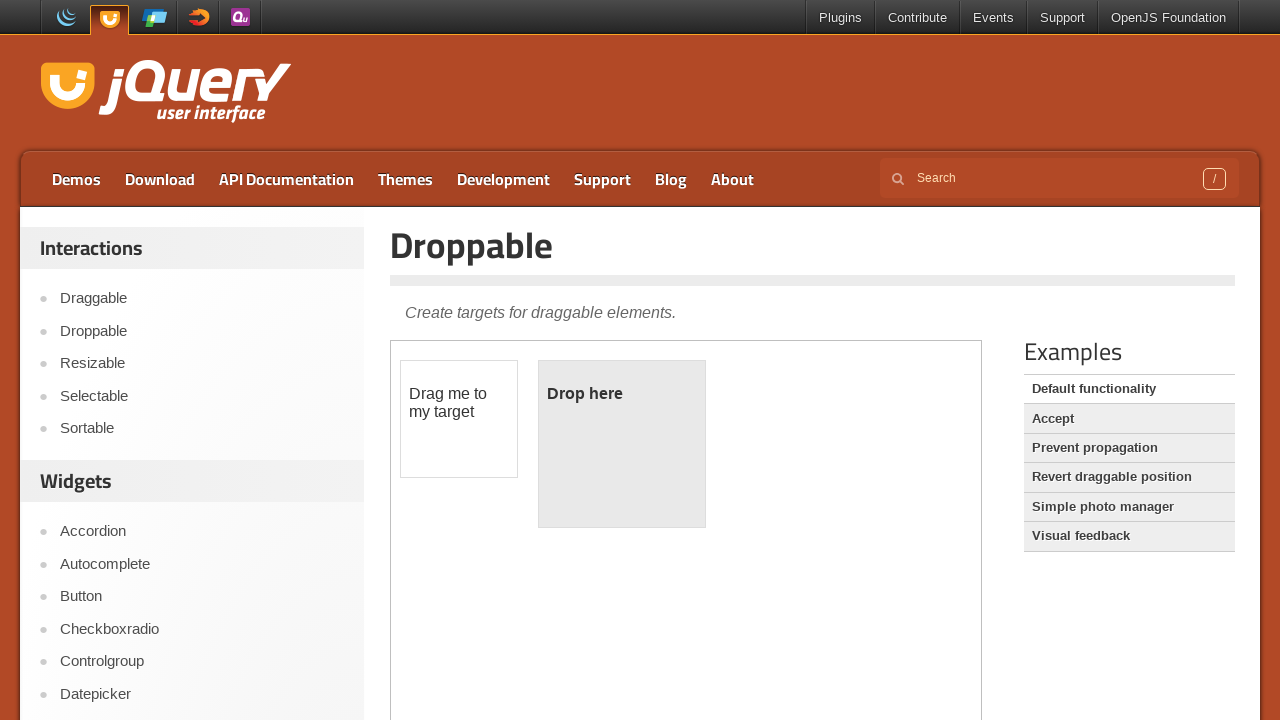

Located the droppable target area
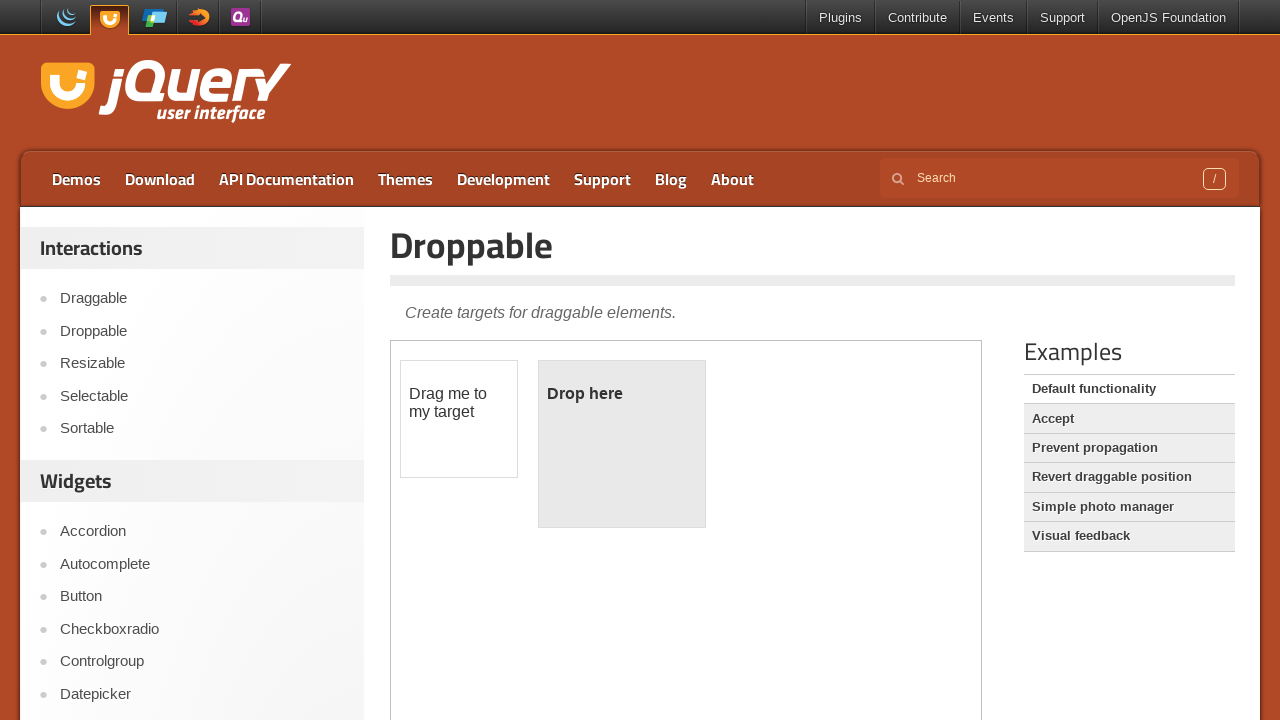

Dragged the element and dropped it onto the target area at (622, 444)
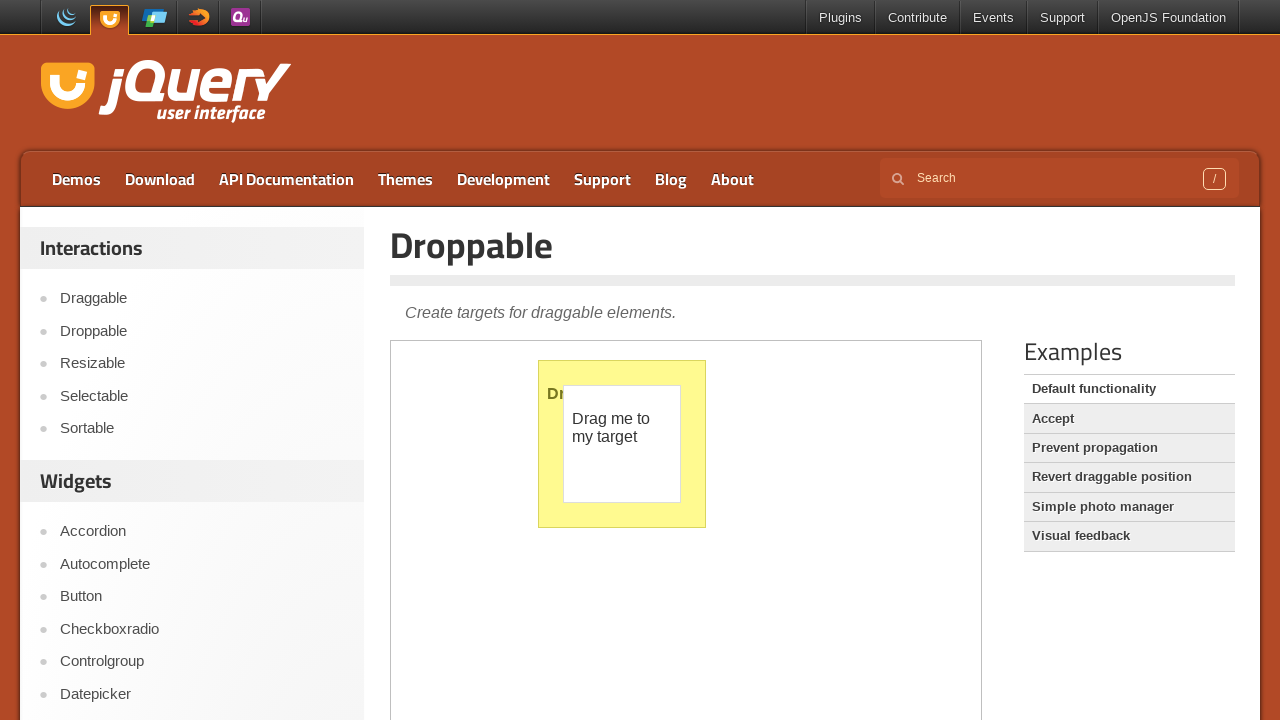

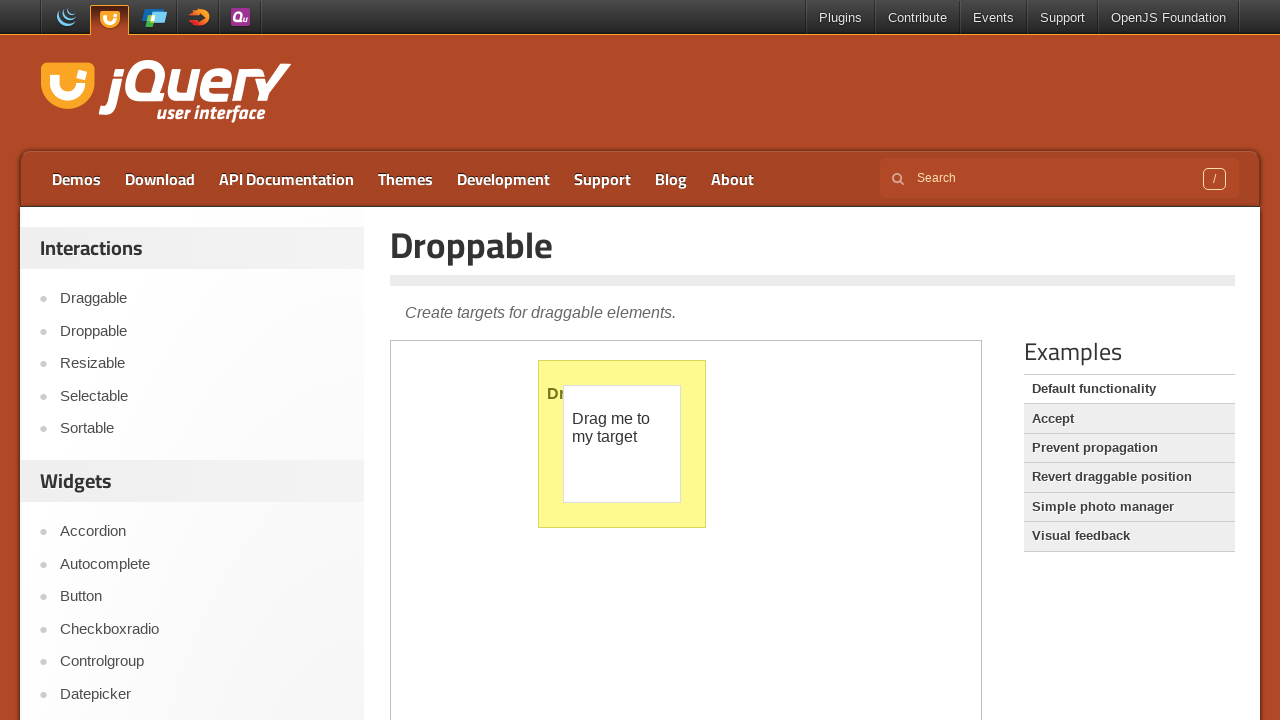